Tests geolocation functionality by clicking a button to get coordinates and waiting for the coordinates to be displayed on the page.

Starting URL: https://bonigarcia.dev/selenium-webdriver-java/geolocation.html

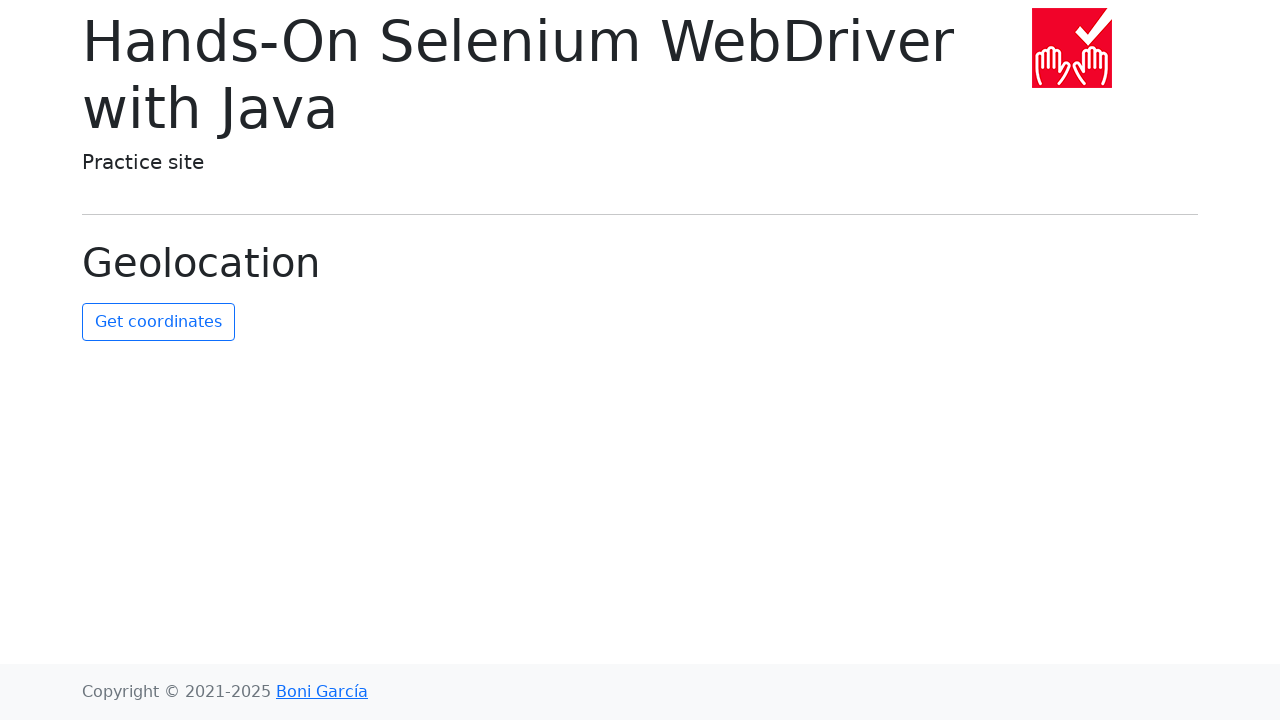

Granted geolocation permission to context
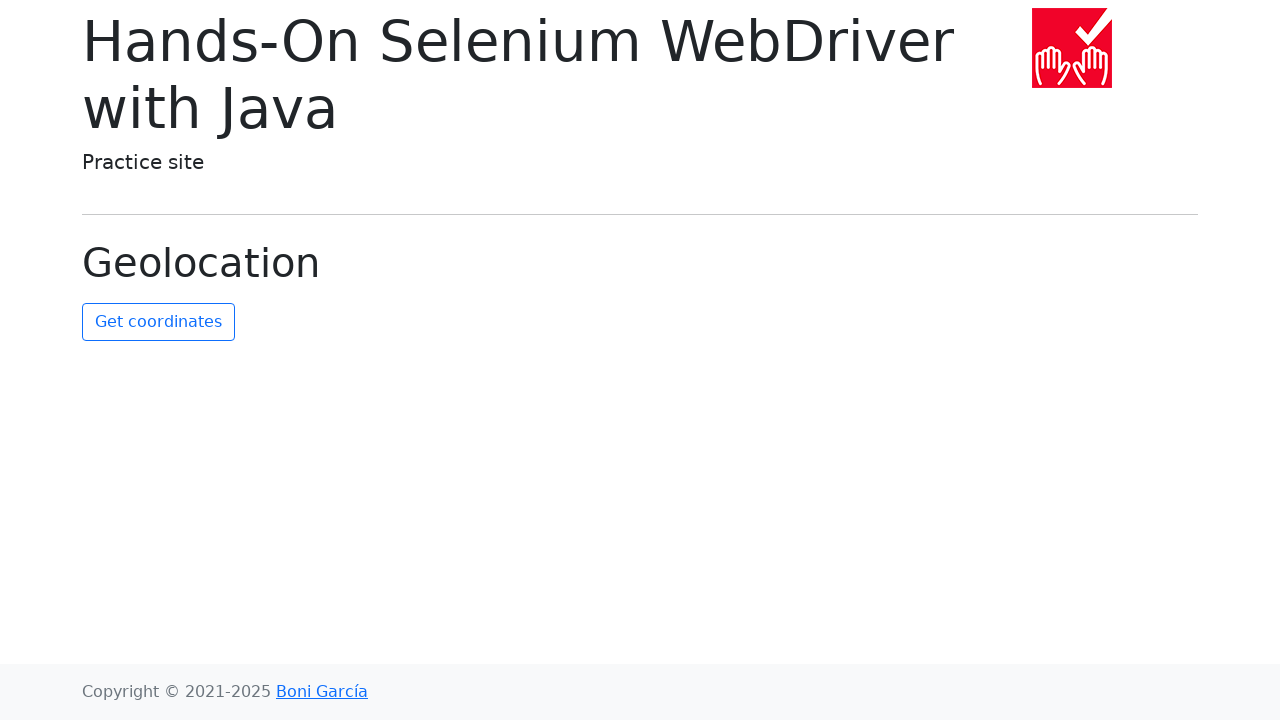

Set mock geolocation to coordinates (40.7128, -74.0060)
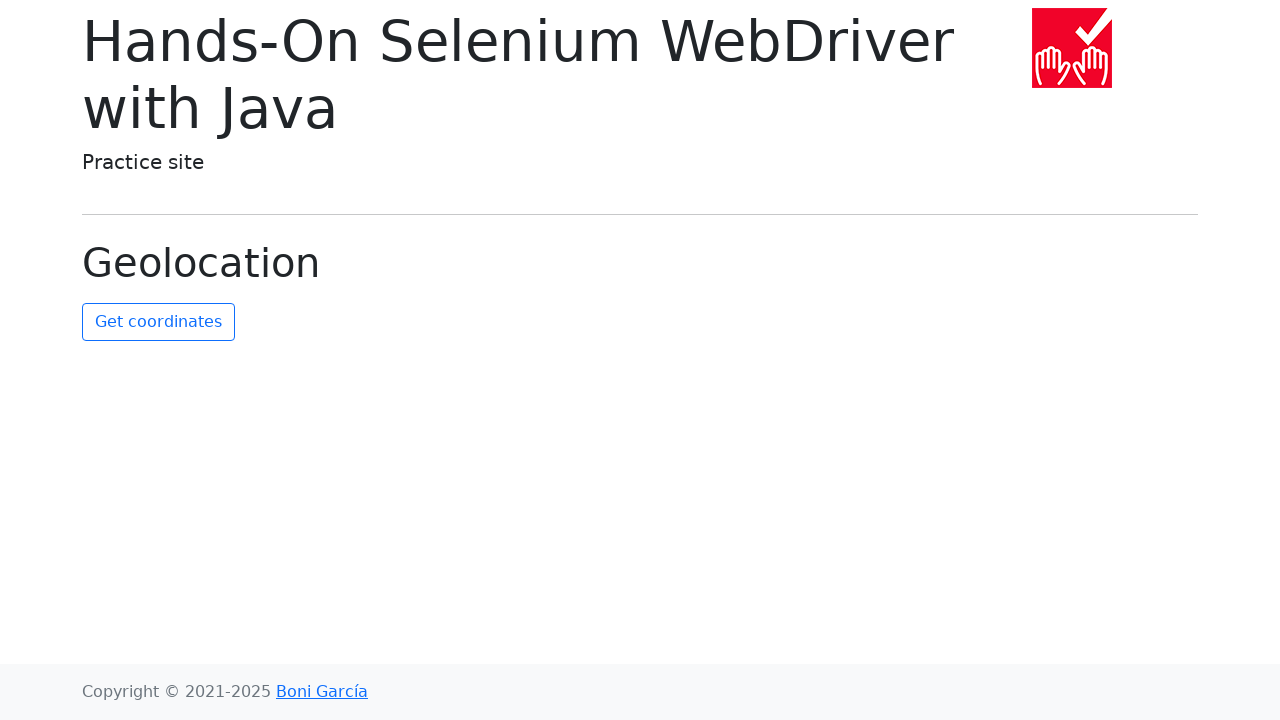

Clicked the get coordinates button at (158, 322) on #get-coordinates
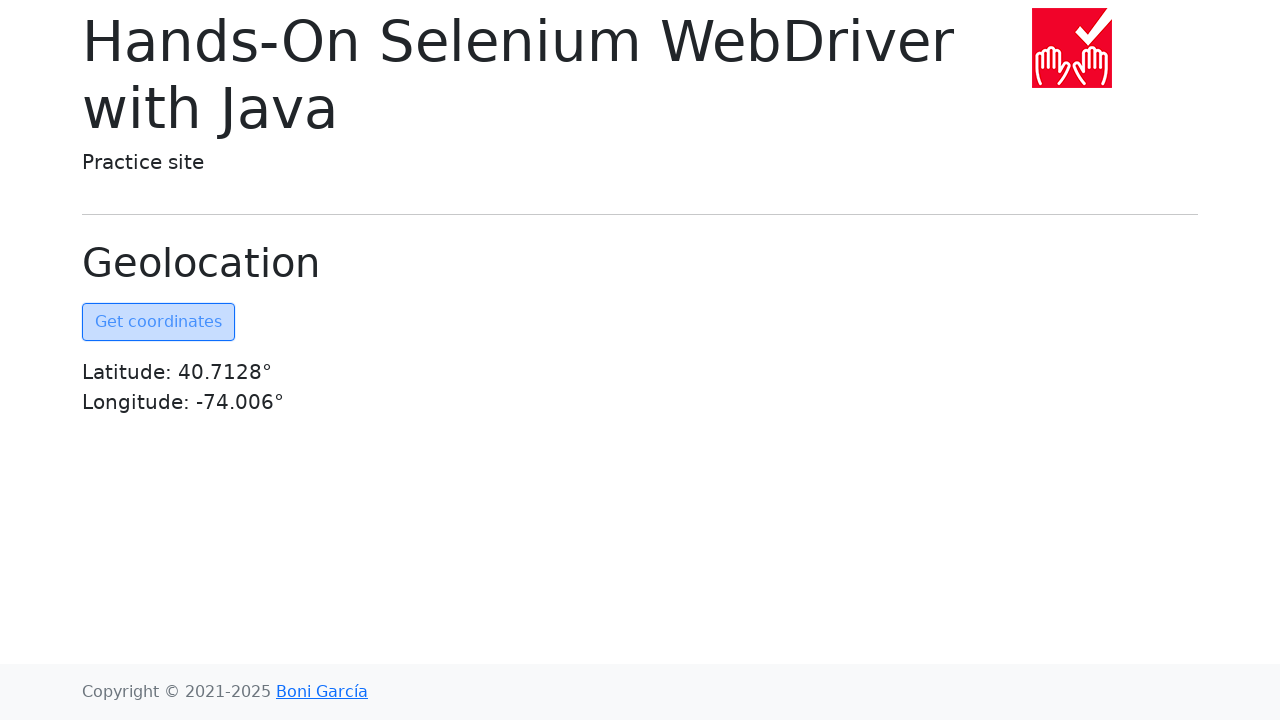

Coordinates displayed on the page
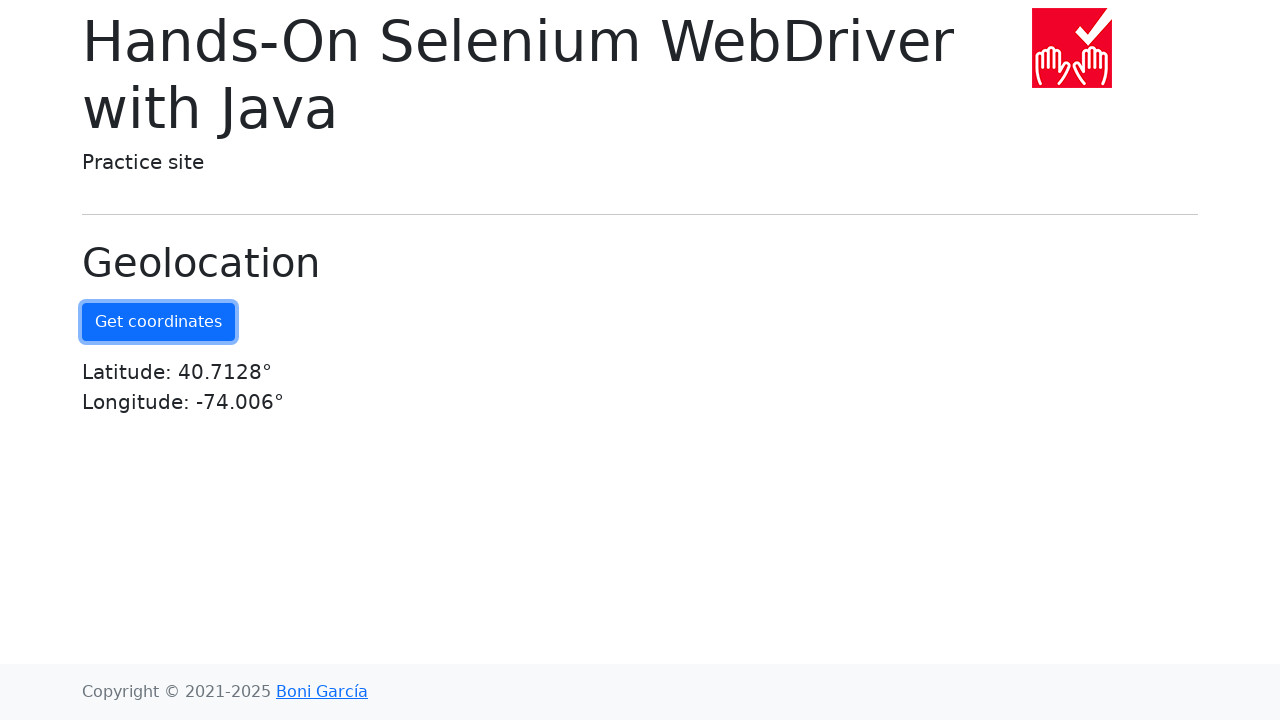

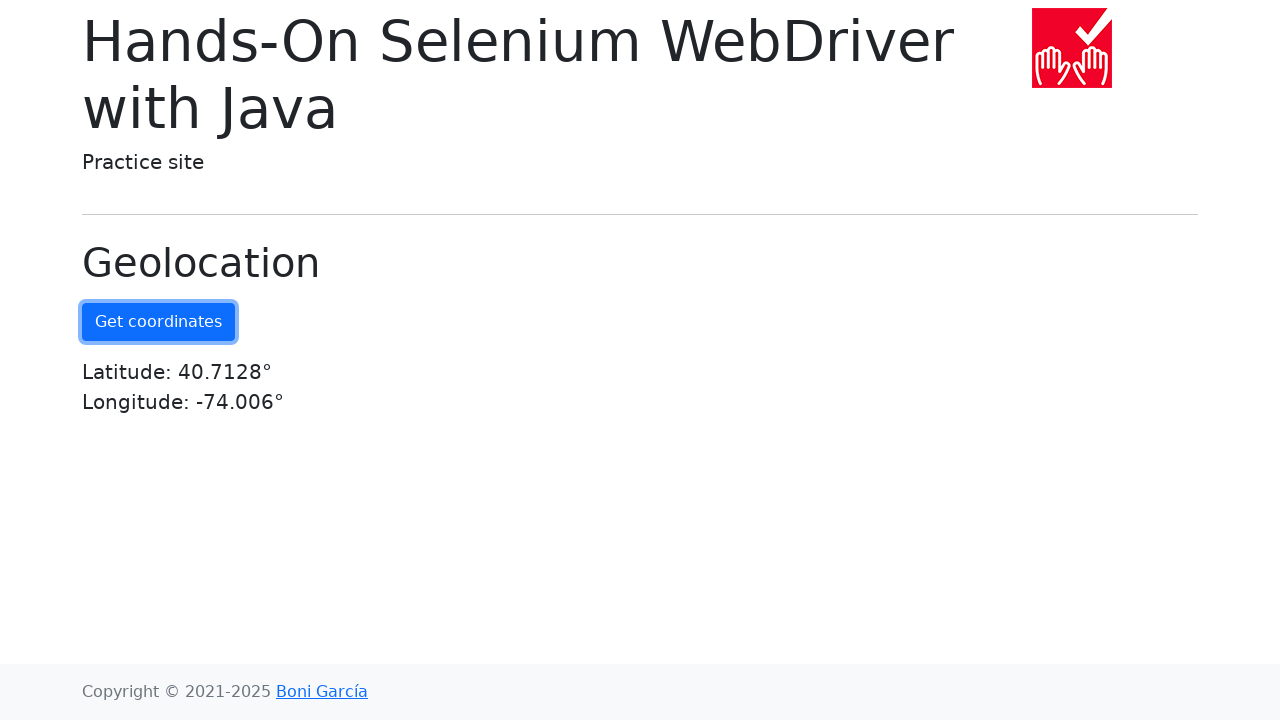